Tests a registration page by clicking on a lesson link, filling in username and email fields, submitting the form, and verifying the registered user appears in a table.

Starting URL: https://material.playwrightvn.com/

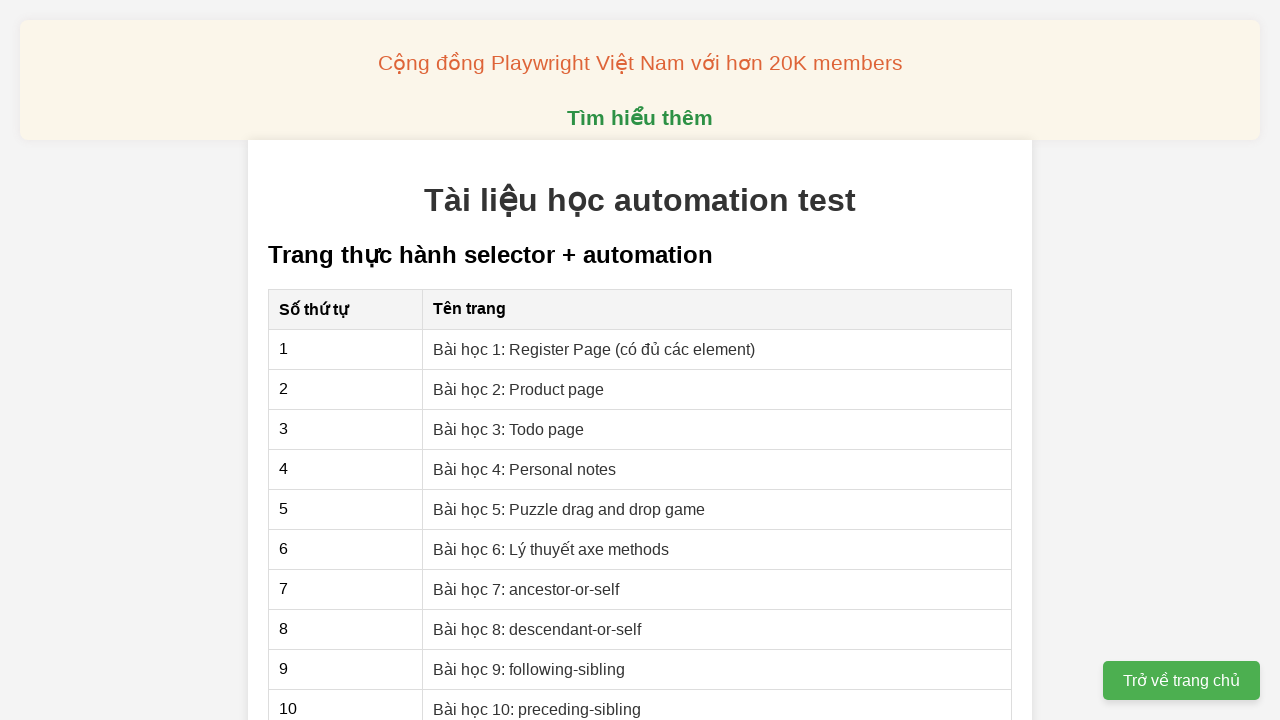

Clicked on lesson link 'Bài học 1: Register Page (có đủ các element)' at (594, 349) on internal:text="B\u00e0i h\u1ecdc 1: Register Page (c\u00f3 \u0111\u1ee7 c\u00e1c
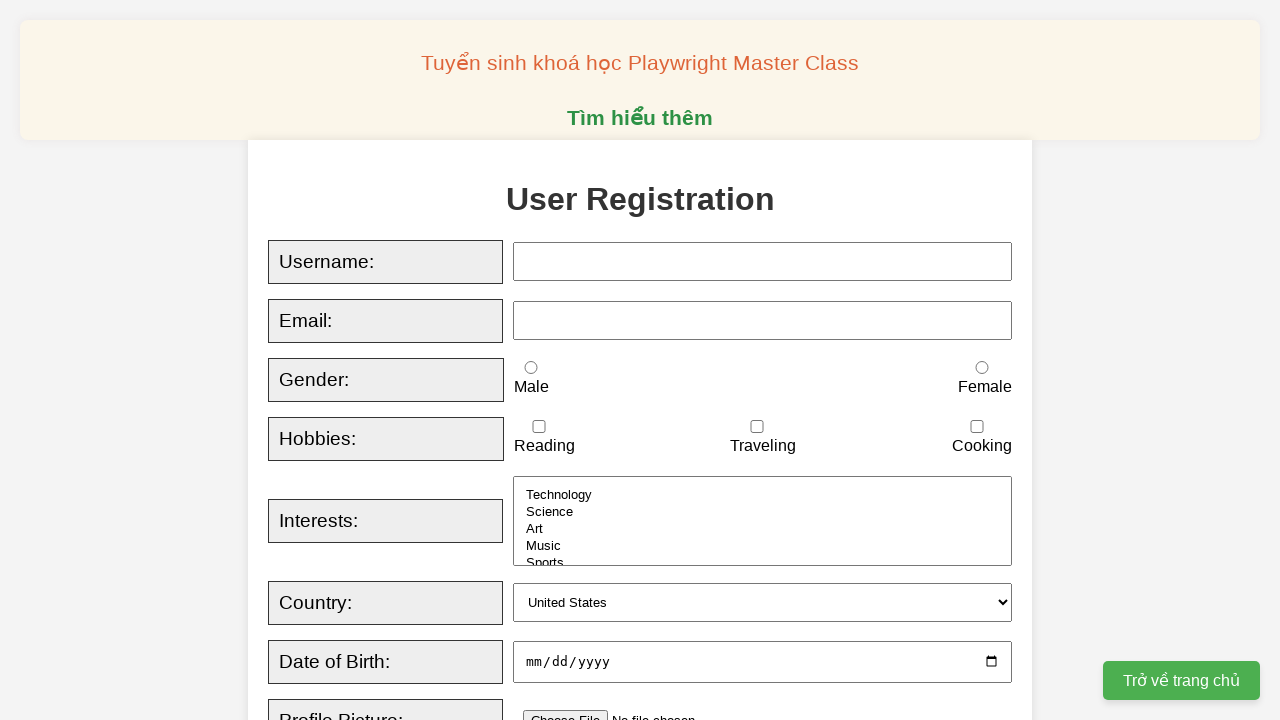

Cleared username field on #username
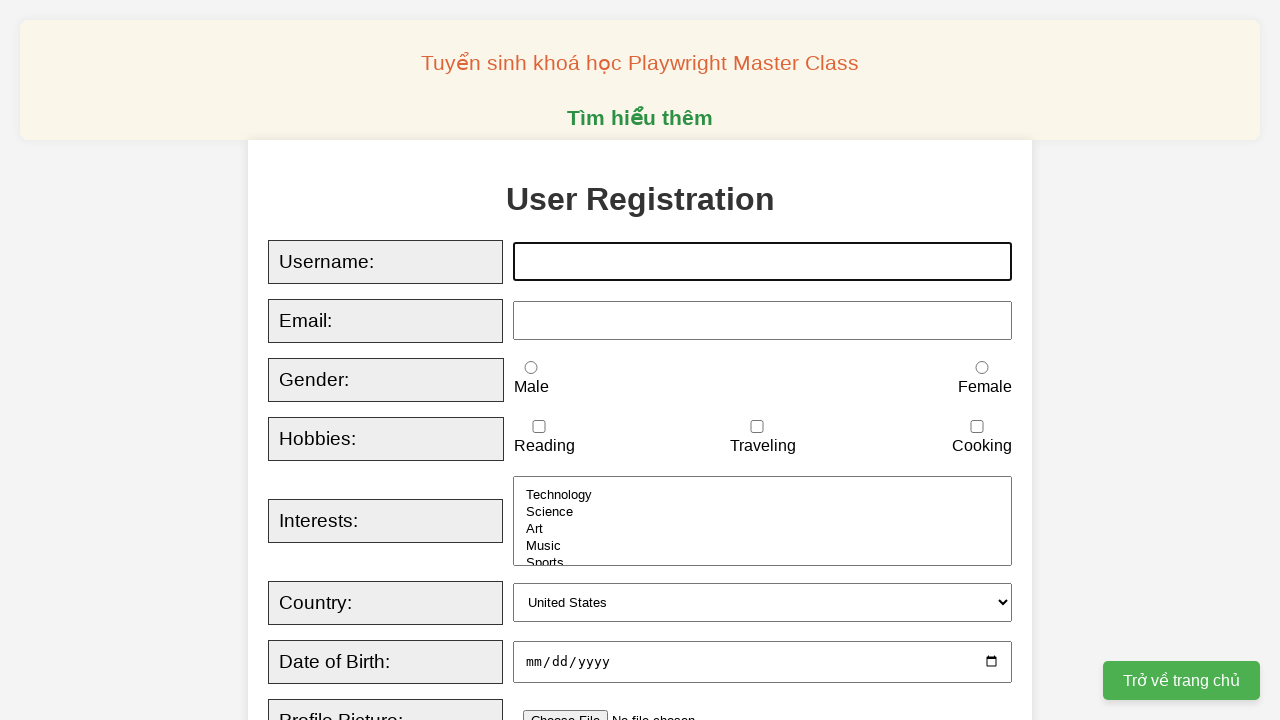

Filled username field with 'Yah Sure' on #username
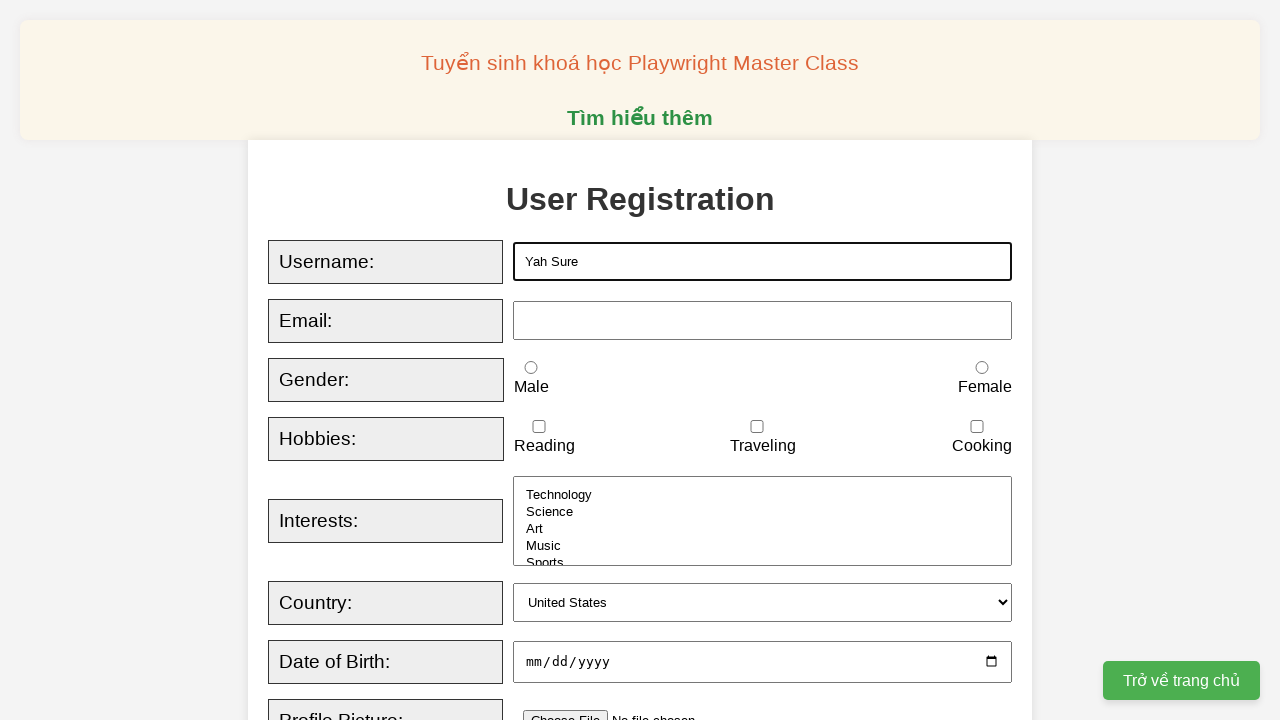

Cleared email field on #email
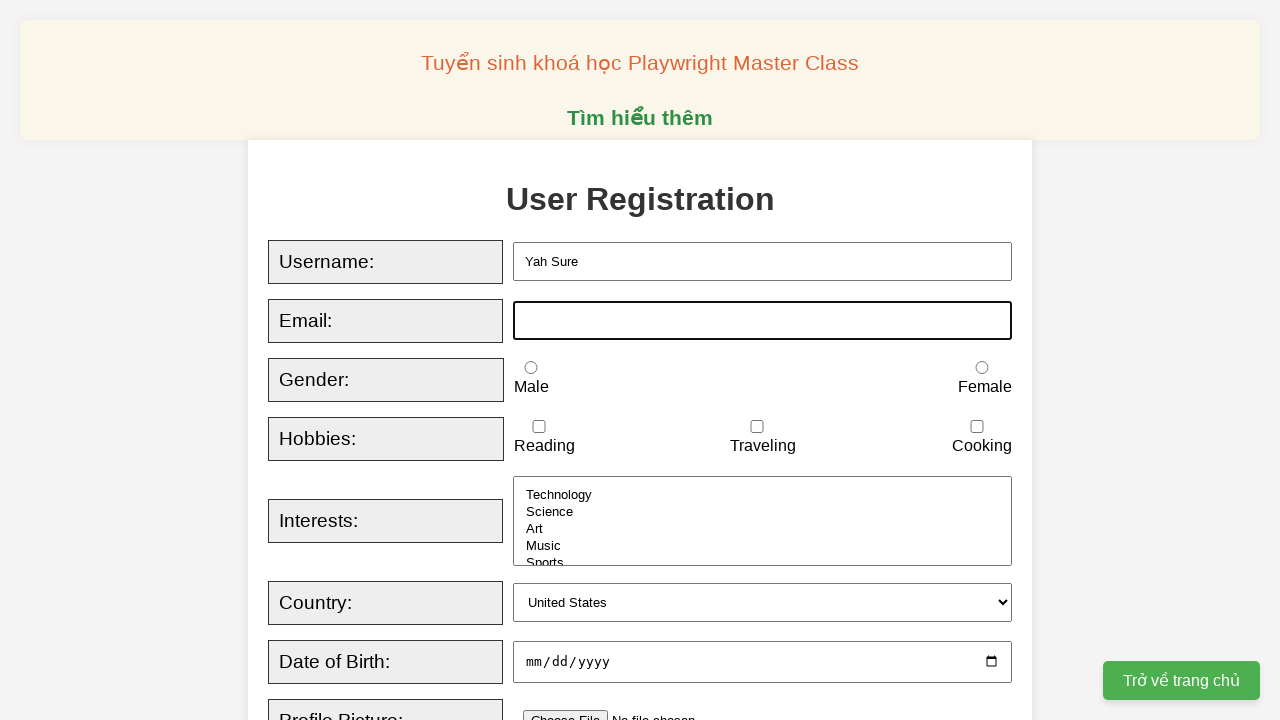

Filled email field with 'bestyahsure123@gmail.com' on #email
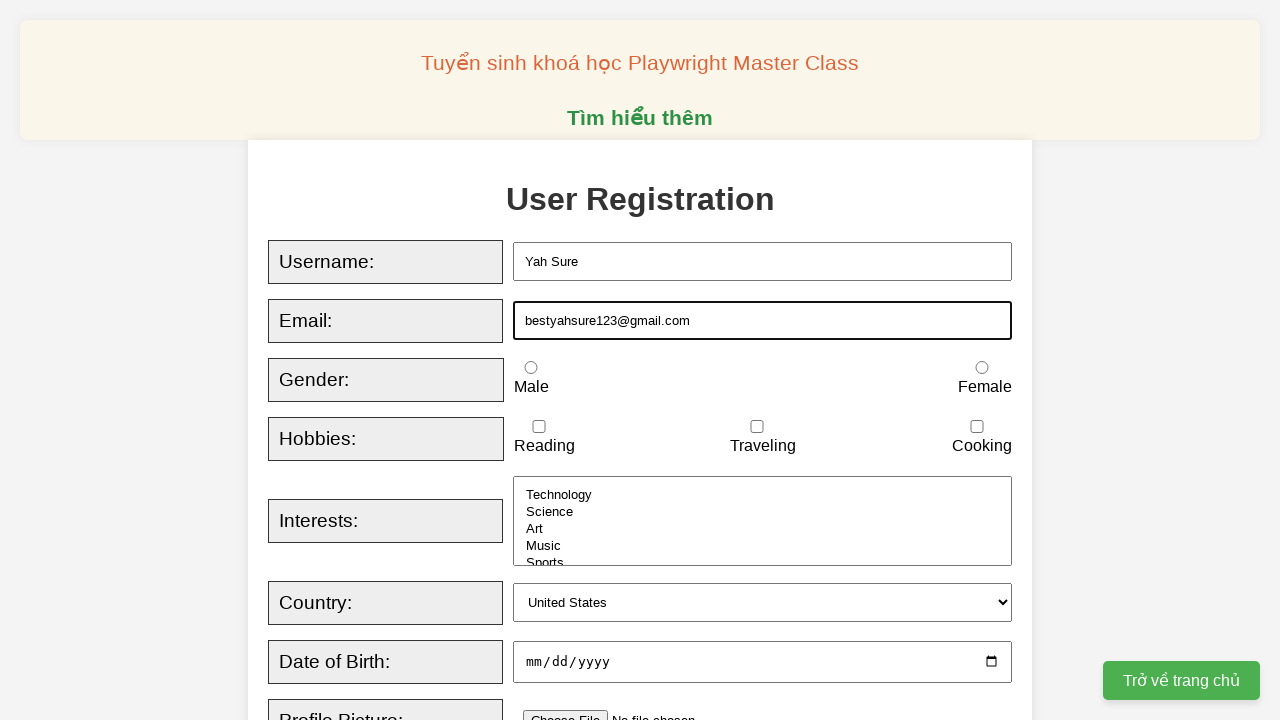

Clicked Register button to submit form at (528, 360) on internal:role=button[name="Register"i]
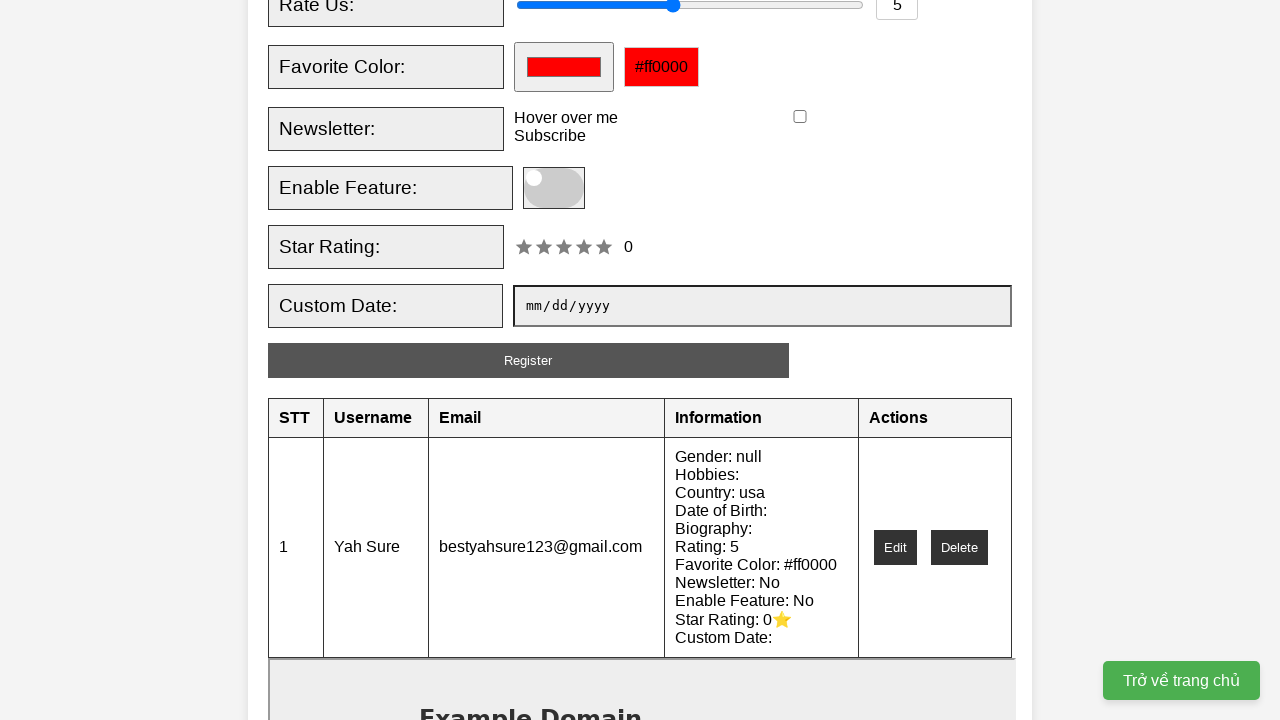

Verified user table body has 1 row
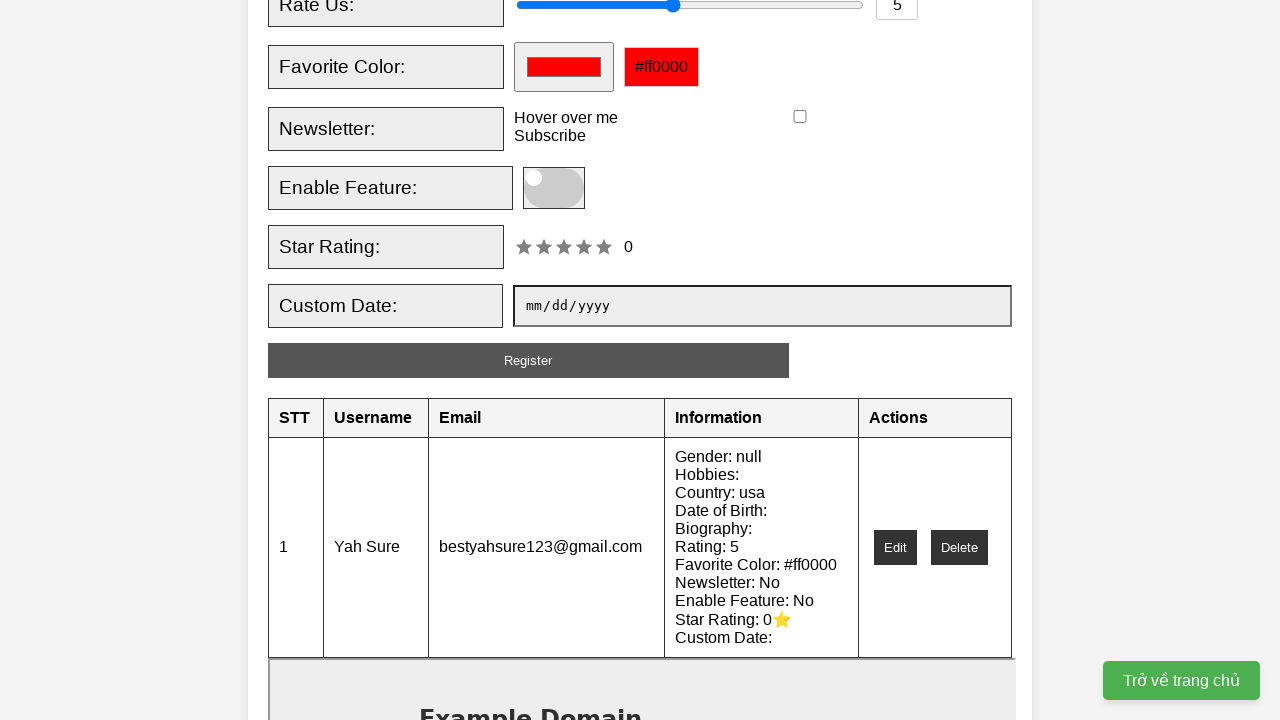

Verified username 'Yah Sure' appears in table
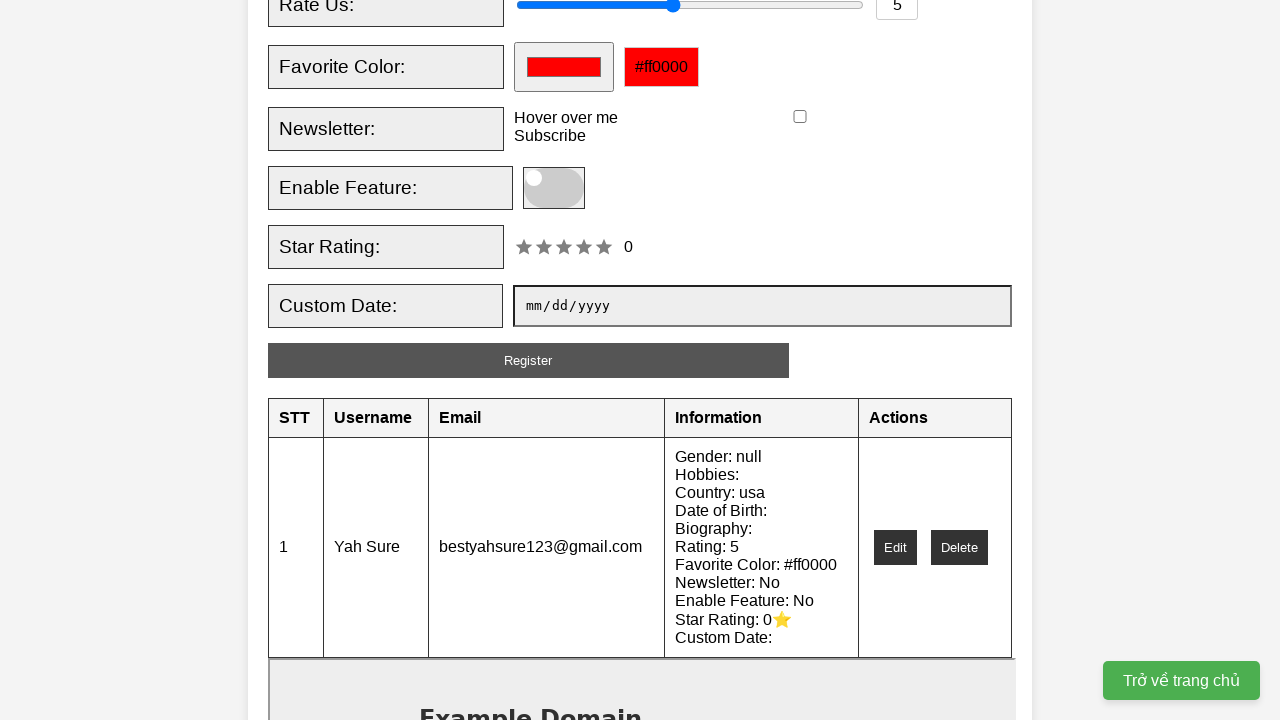

Verified email 'bestyahsure123@gmail.com' appears in table
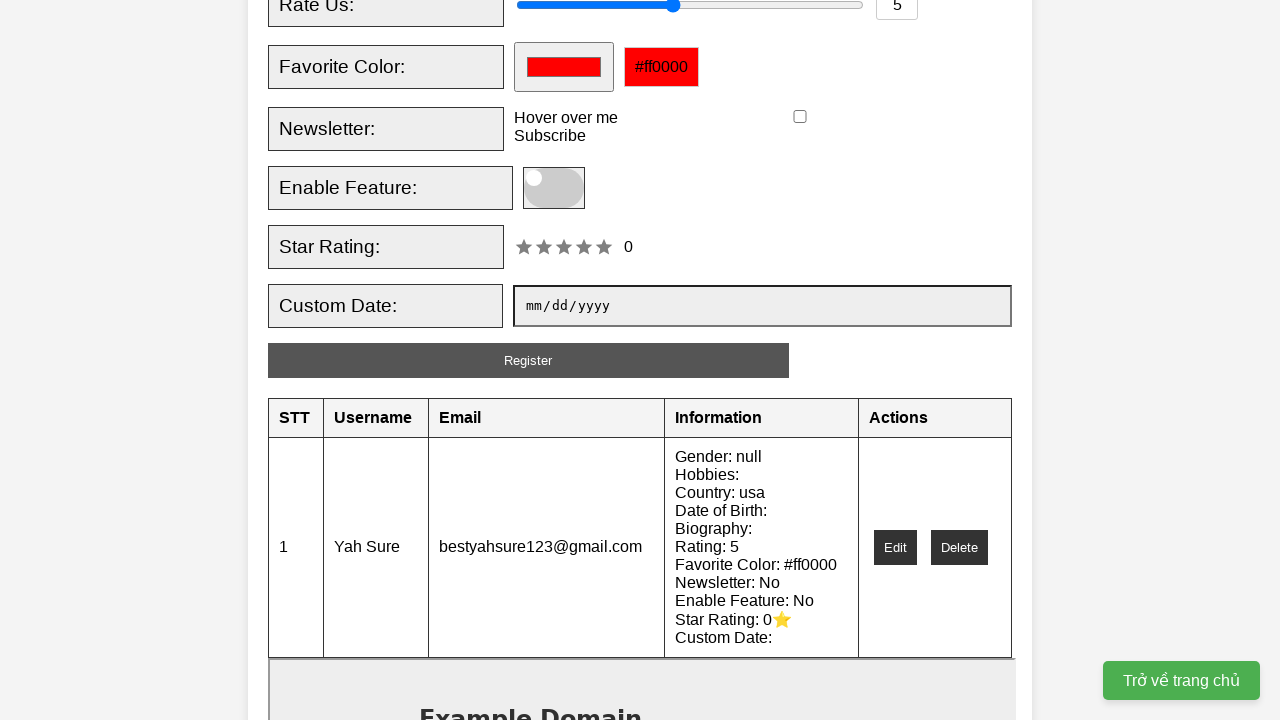

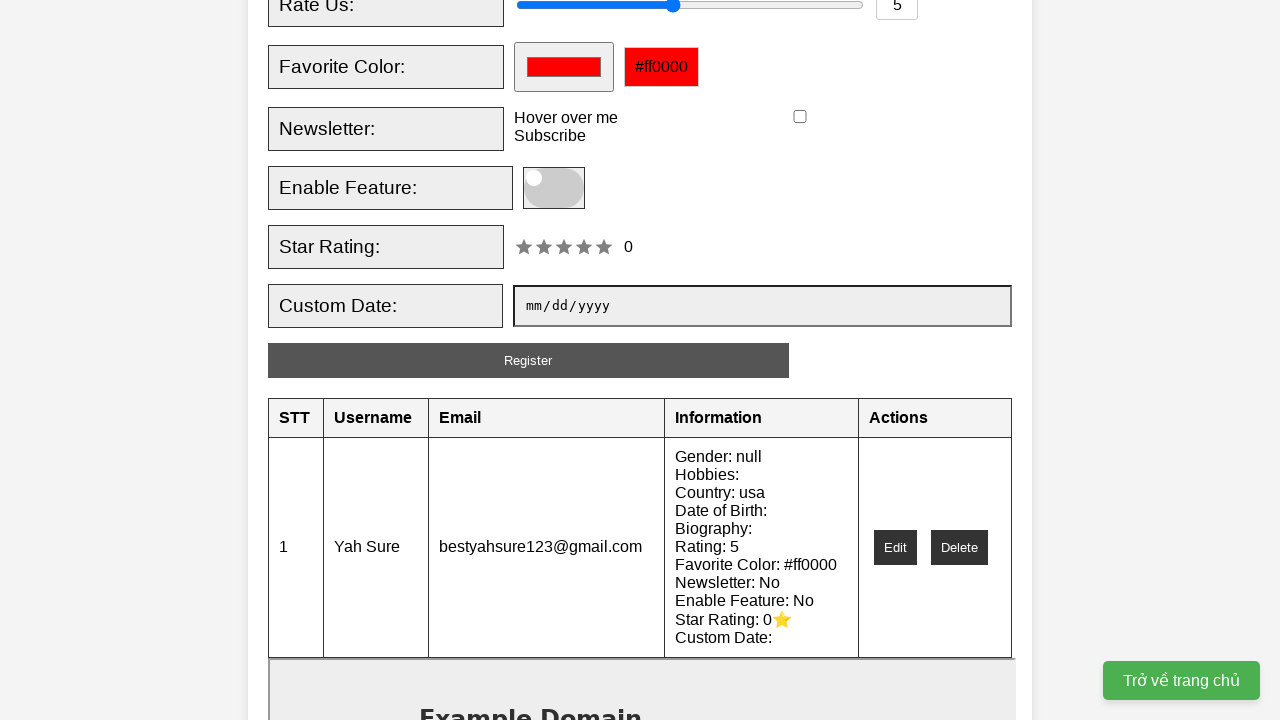